Navigates to Windy.com radar map for Spain region, waits for the WebGL canvas and map container to load, and verifies the radar interface elements are visible.

Starting URL: https://www.windy.com/?radar,39.853,-3.807,7

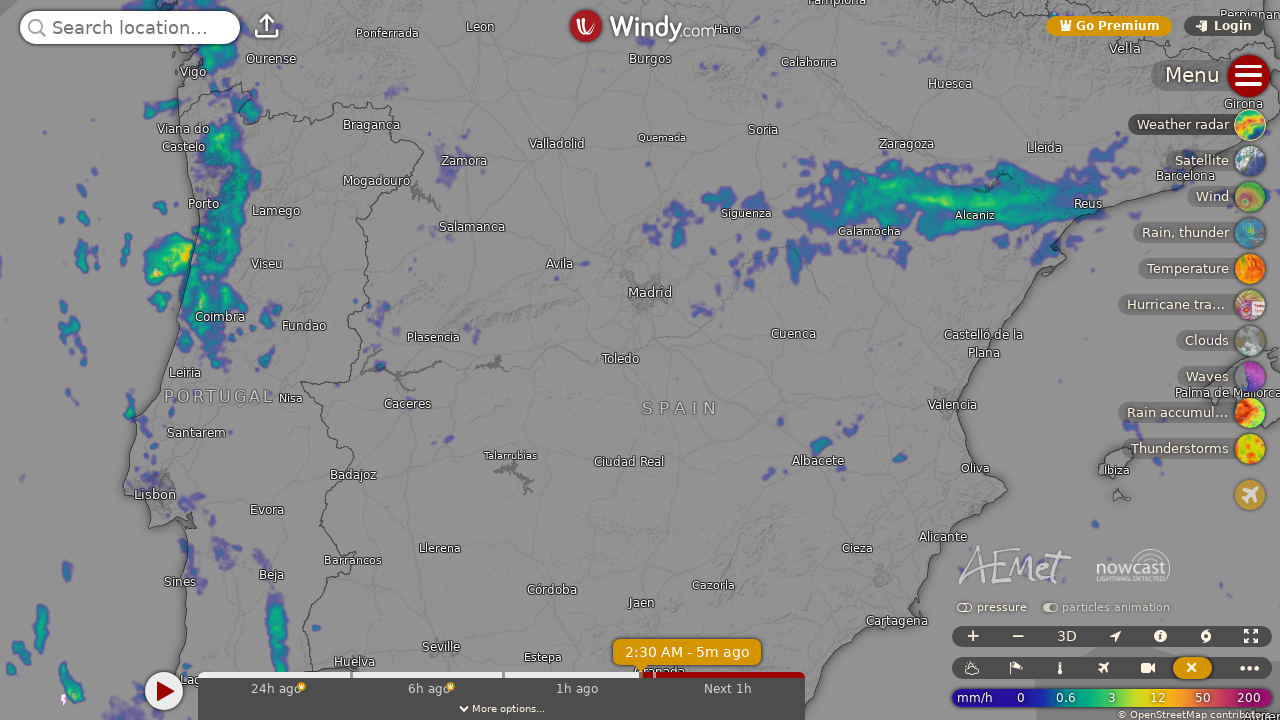

Canvas element appeared (WebGL radar map detected)
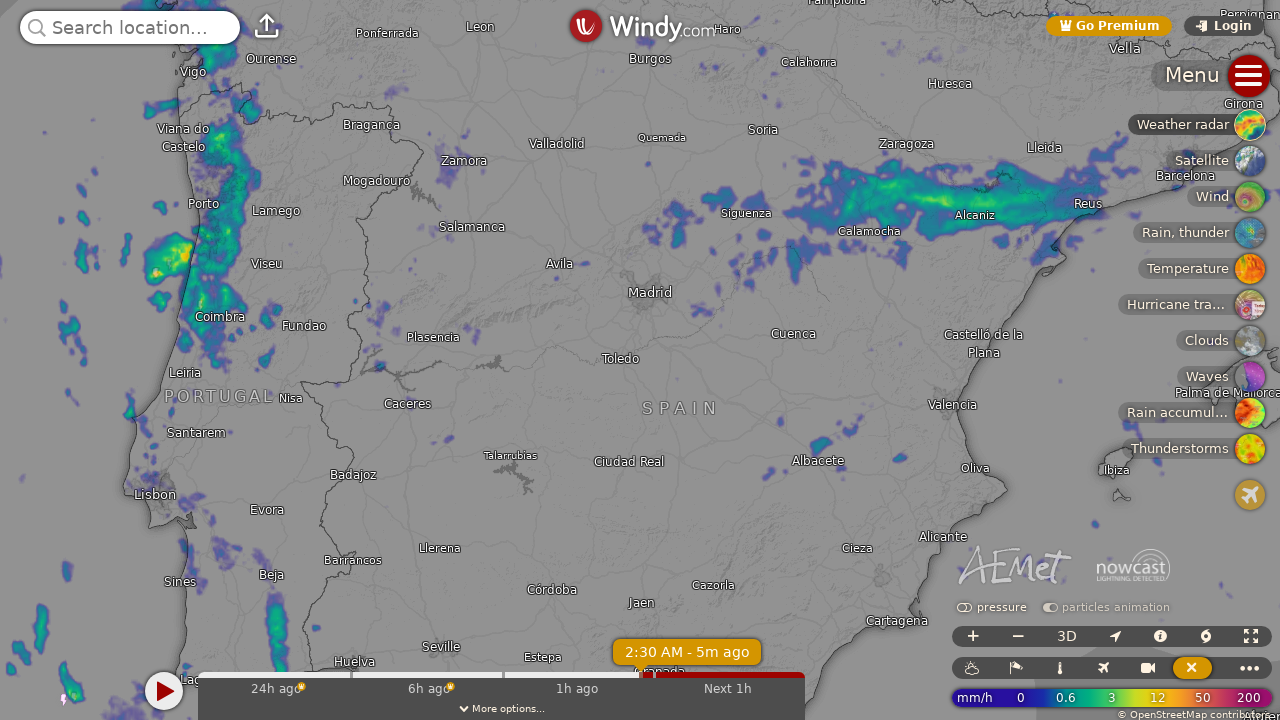

Map container became visible
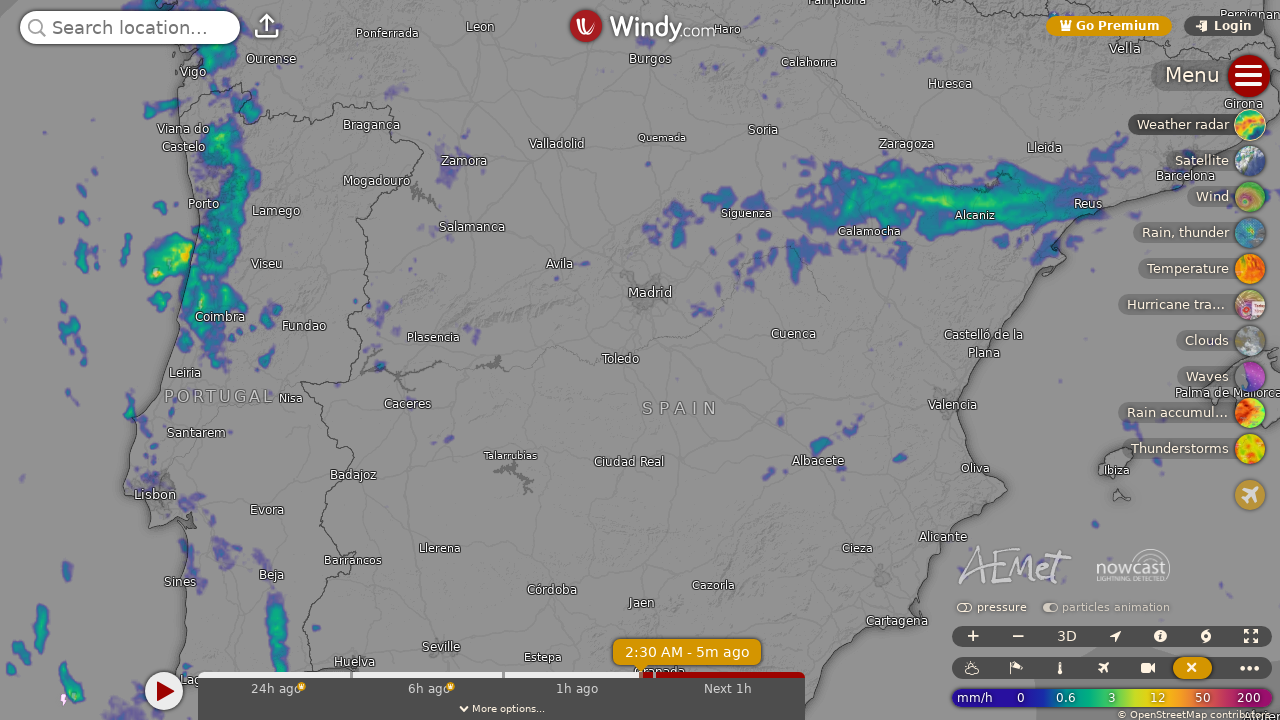

Waited 30 seconds for radar to fully render
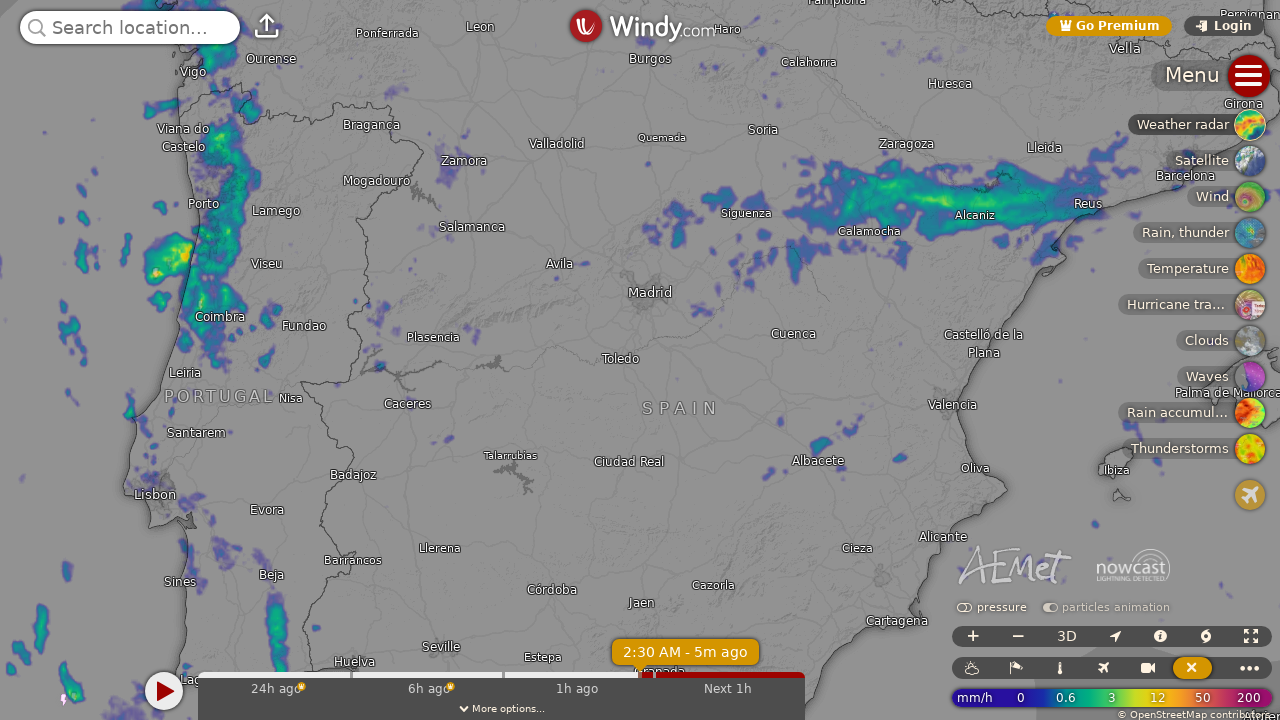

Verified canvas element is present - Windy.com radar interface loaded successfully
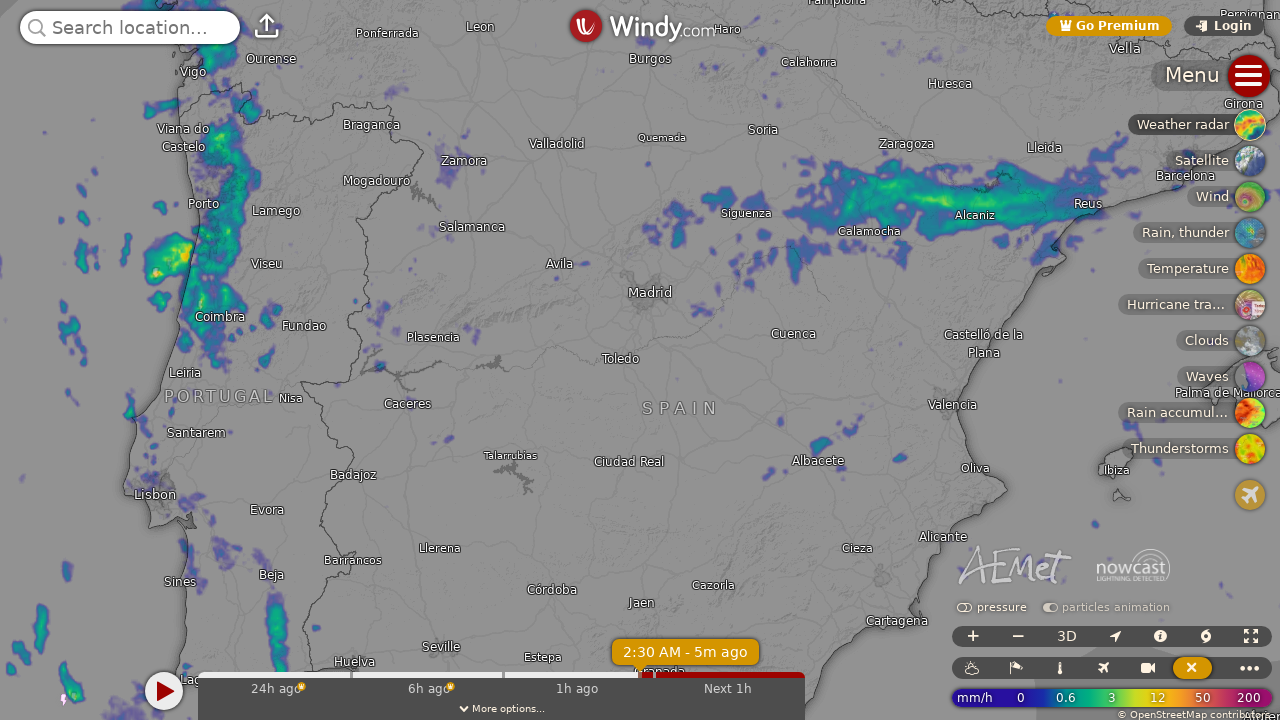

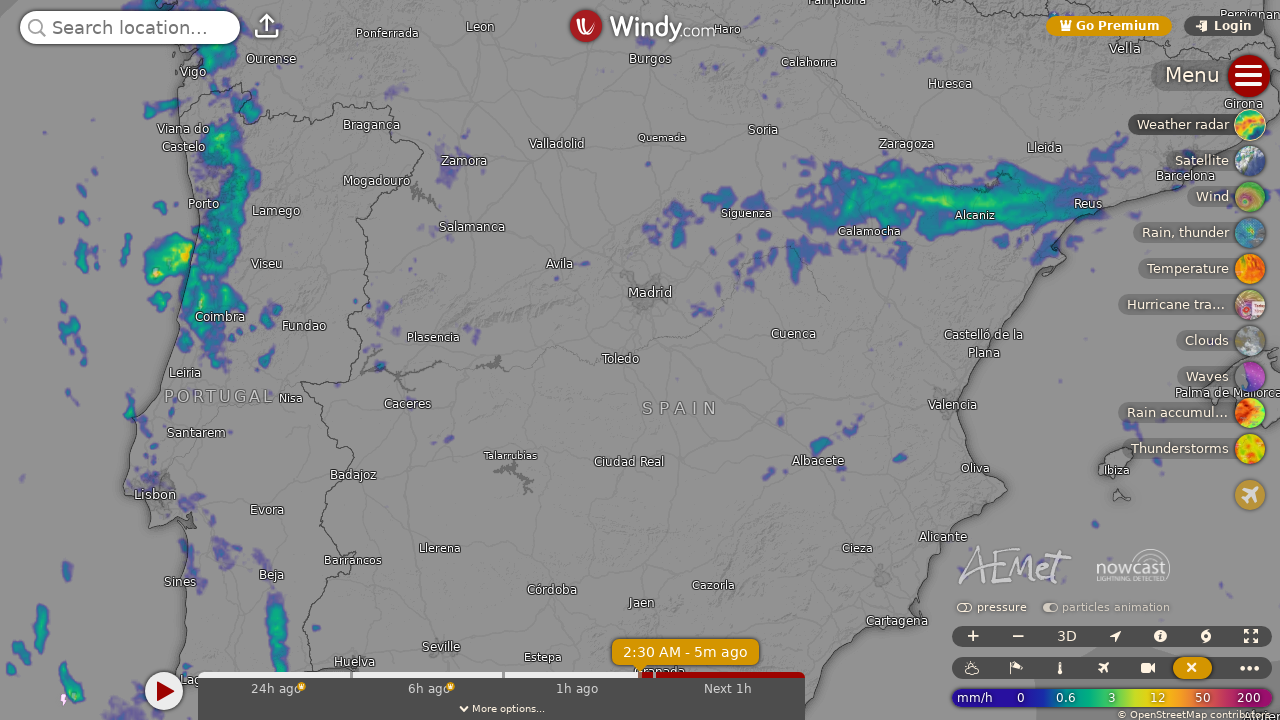